Navigates to the Croma Campus website and verifies the page loads by checking the title is present.

Starting URL: https://www.cromacampus.com

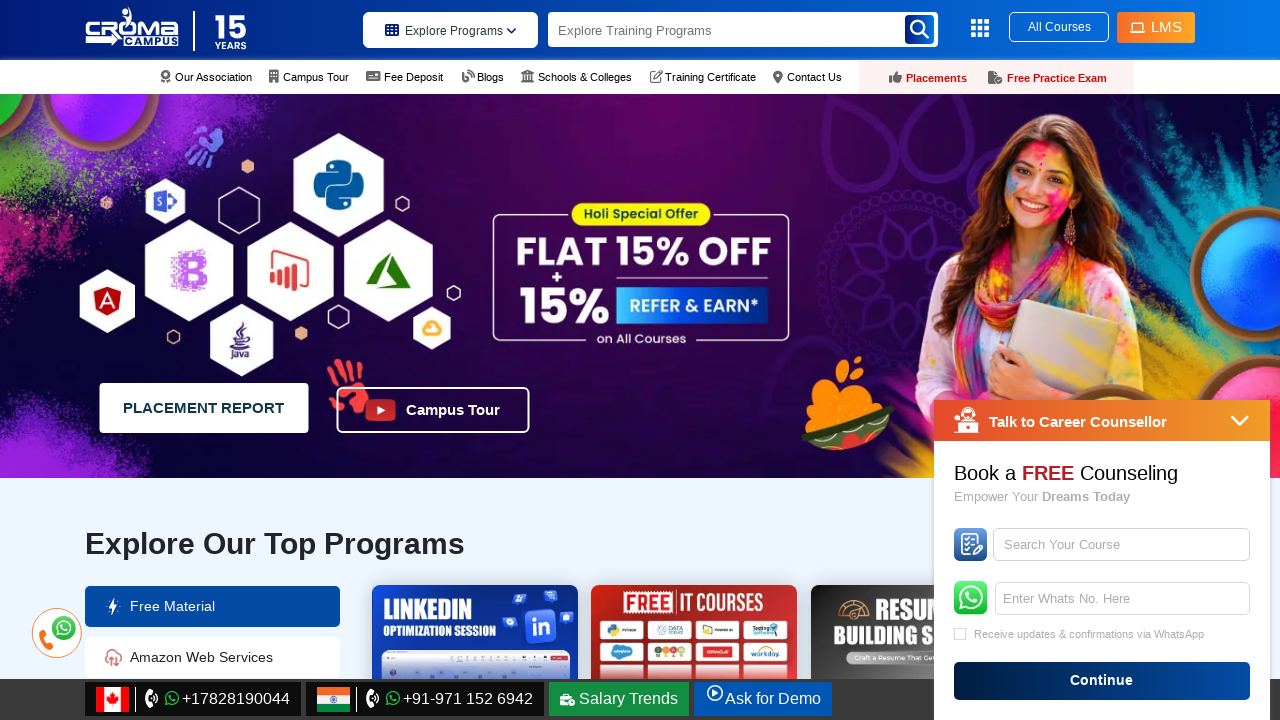

Navigated to https://www.cromacampus.com
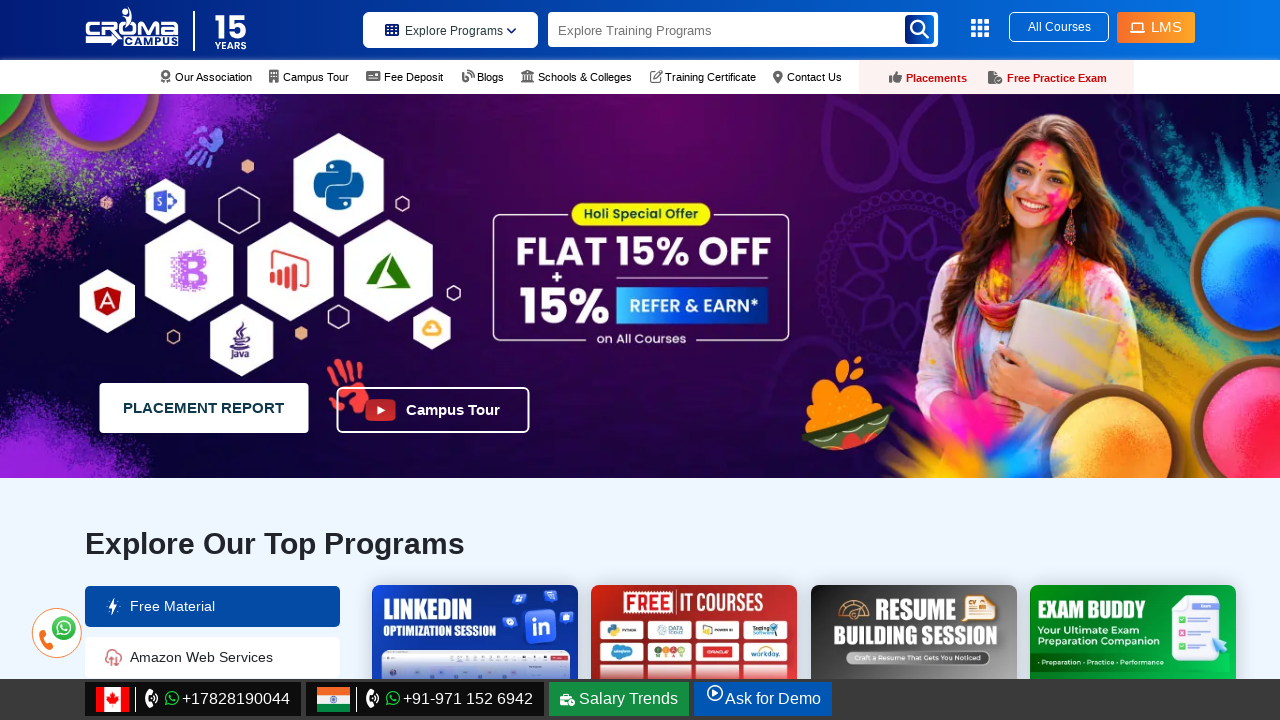

Page DOM content loaded
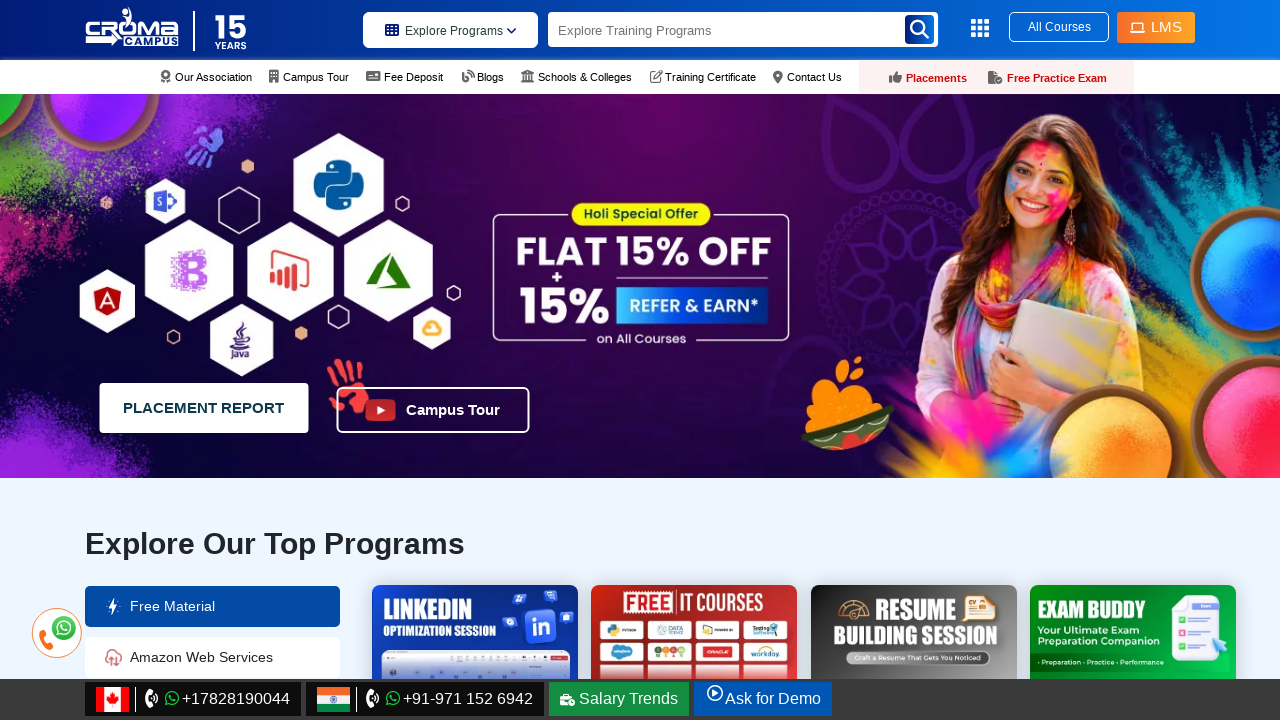

Verified page title is present: 'IT Program for Professionals and Students - Online Certification | Croma Campus'
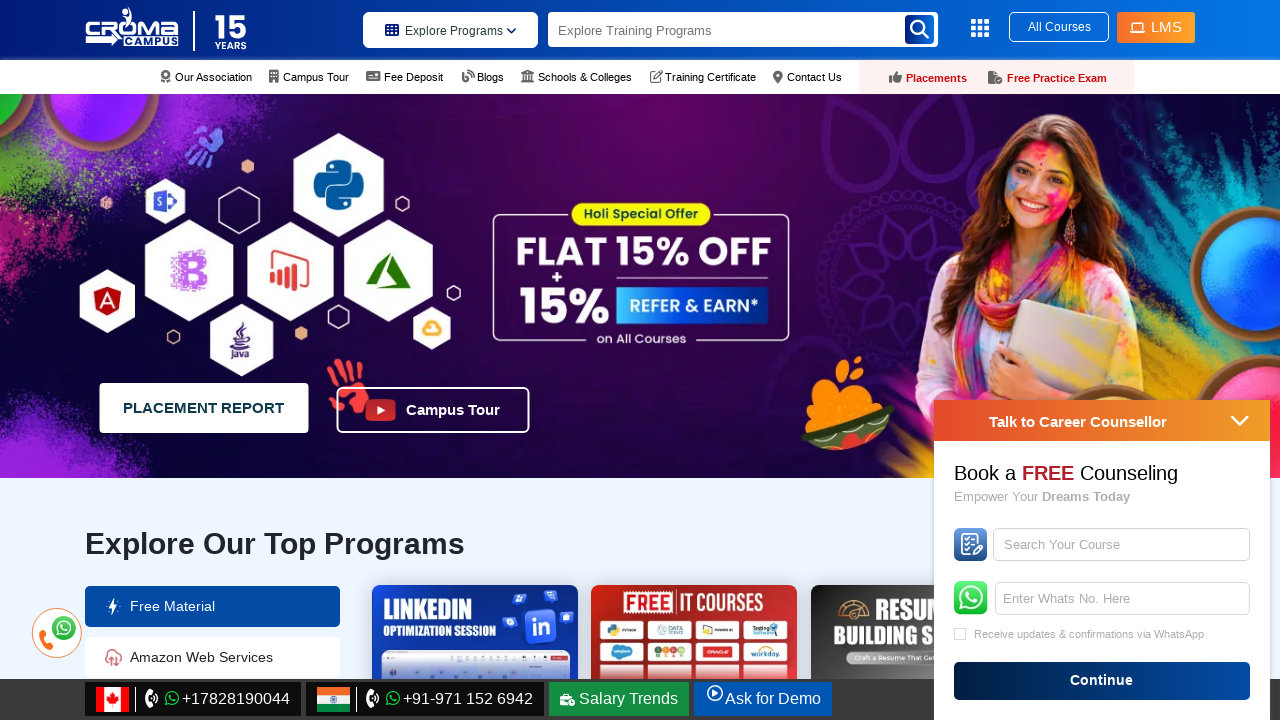

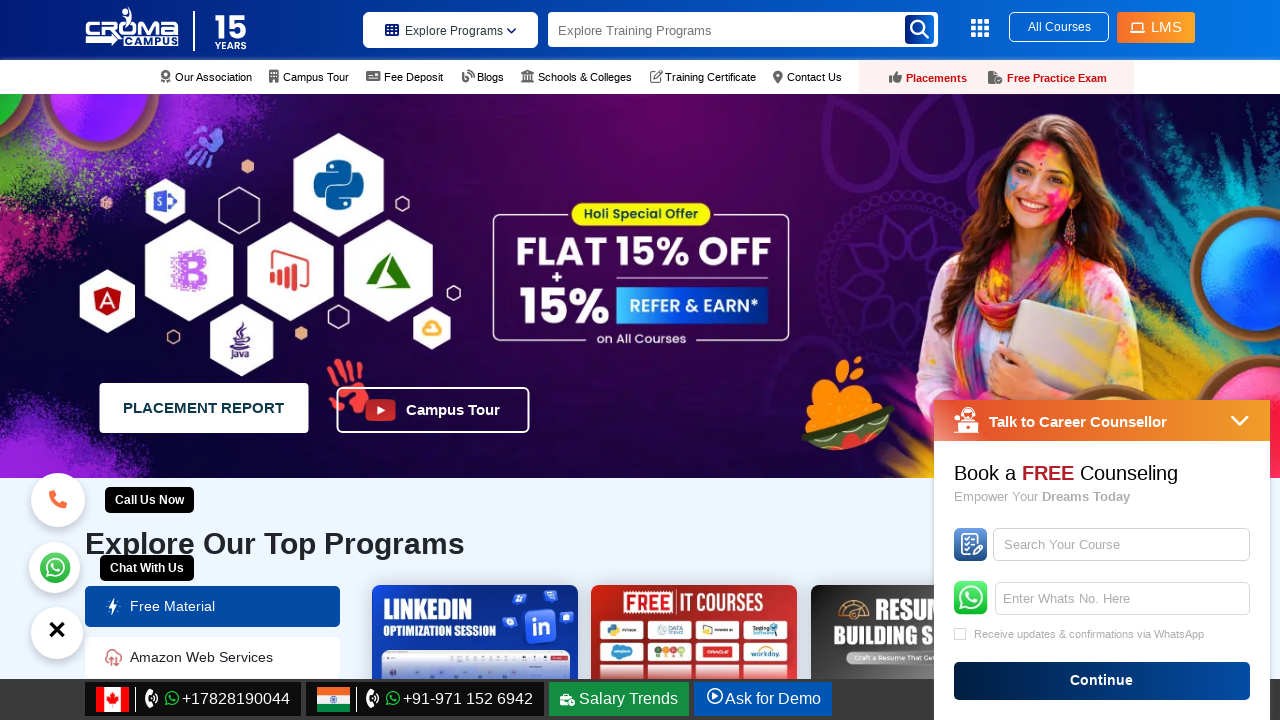